Tests mouse hover functionality by hovering over an avatar image and verifying that additional user information (caption) becomes visible.

Starting URL: http://the-internet.herokuapp.com/hovers

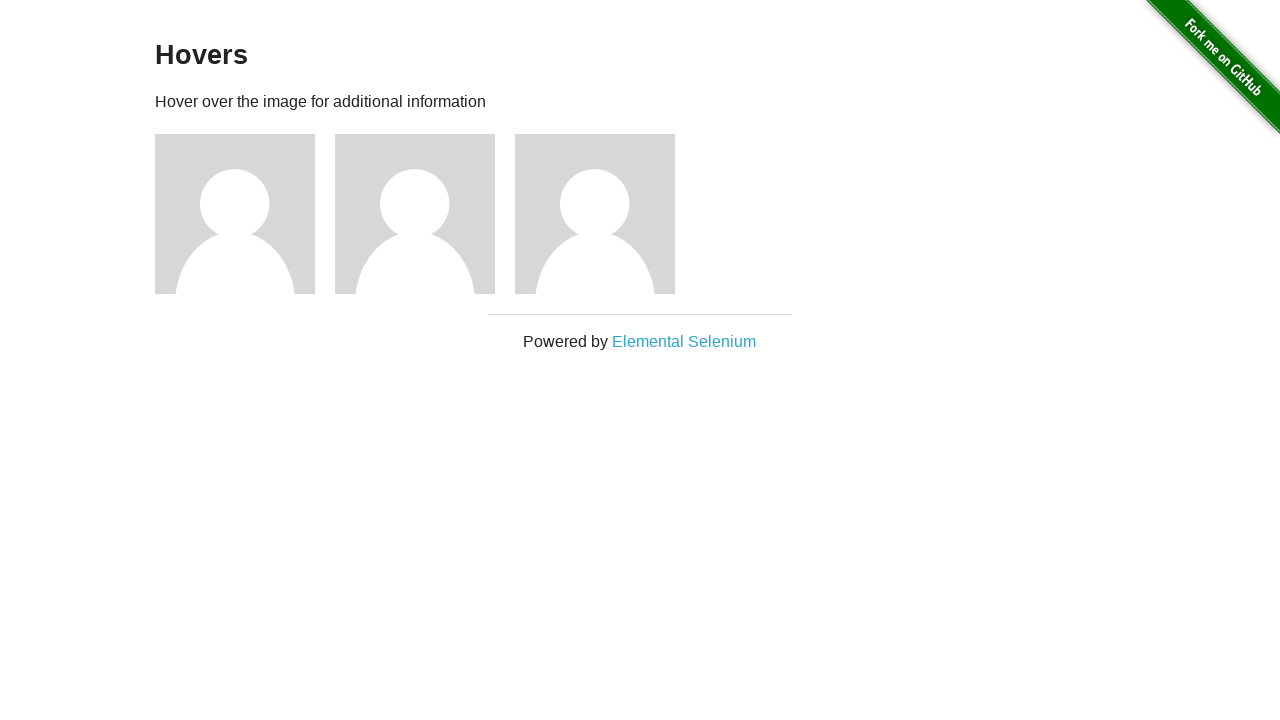

Hovered over the first avatar figure element at (245, 214) on .figure
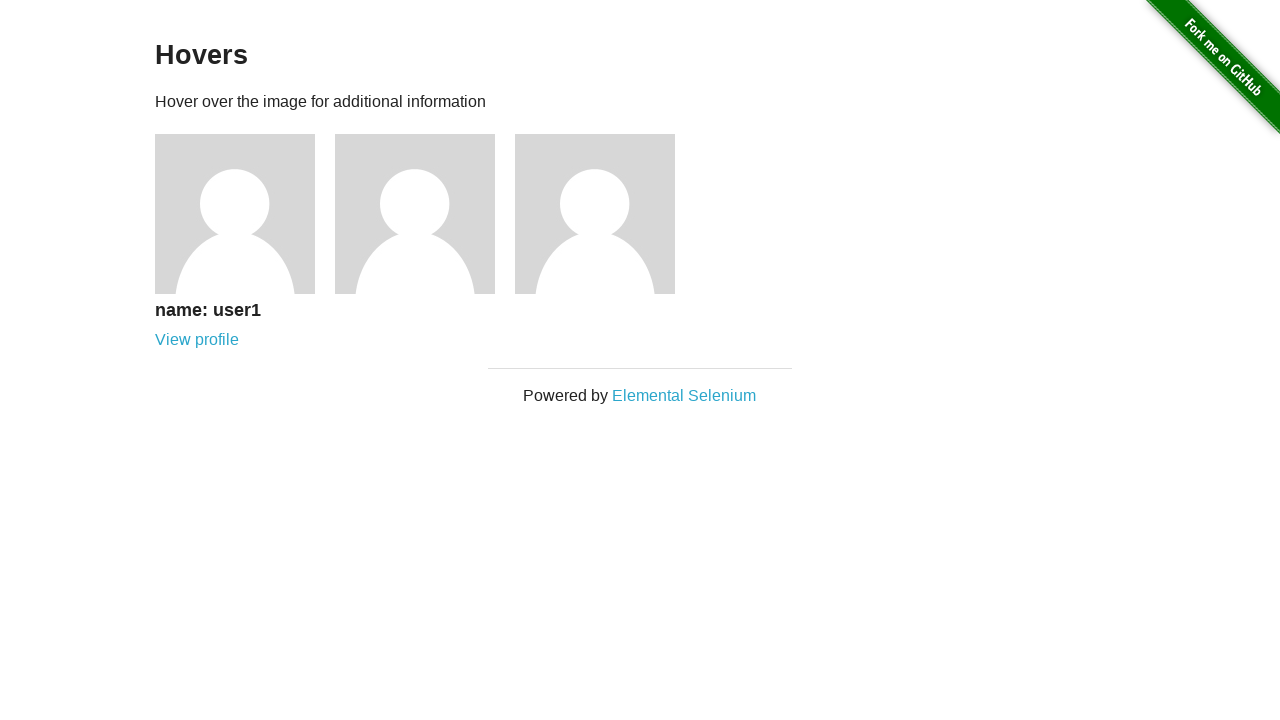

Caption became visible after hovering over avatar
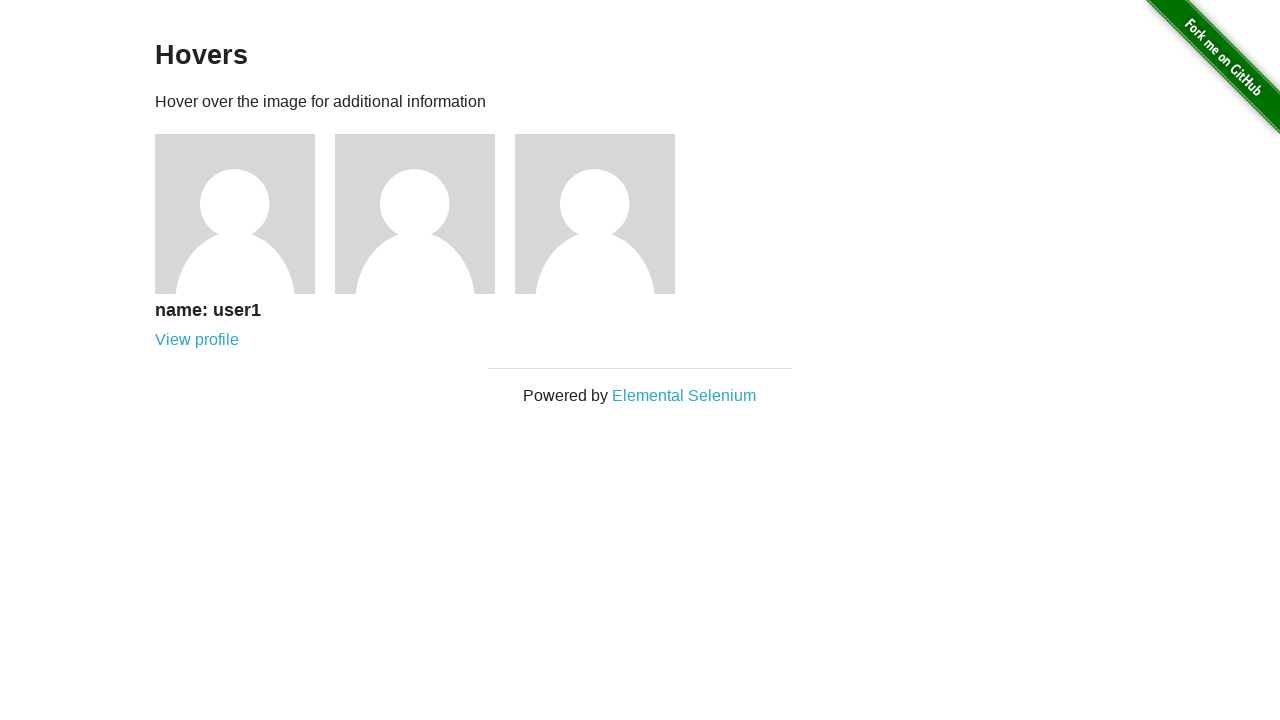

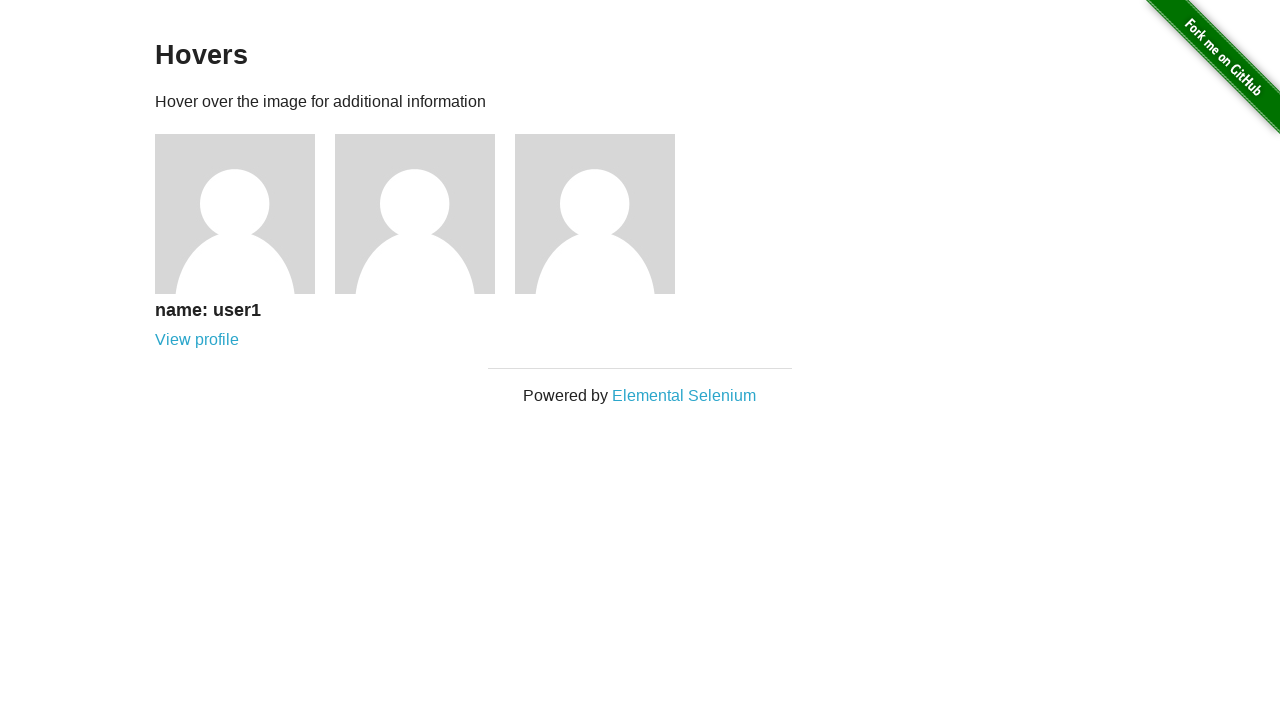